Tests the booking flow on Locurio website by interacting with an iframe to select a booking option, navigate to next month in calendar, select a date, and continue to the next step.

Starting URL: https://www.locurio.com/book/

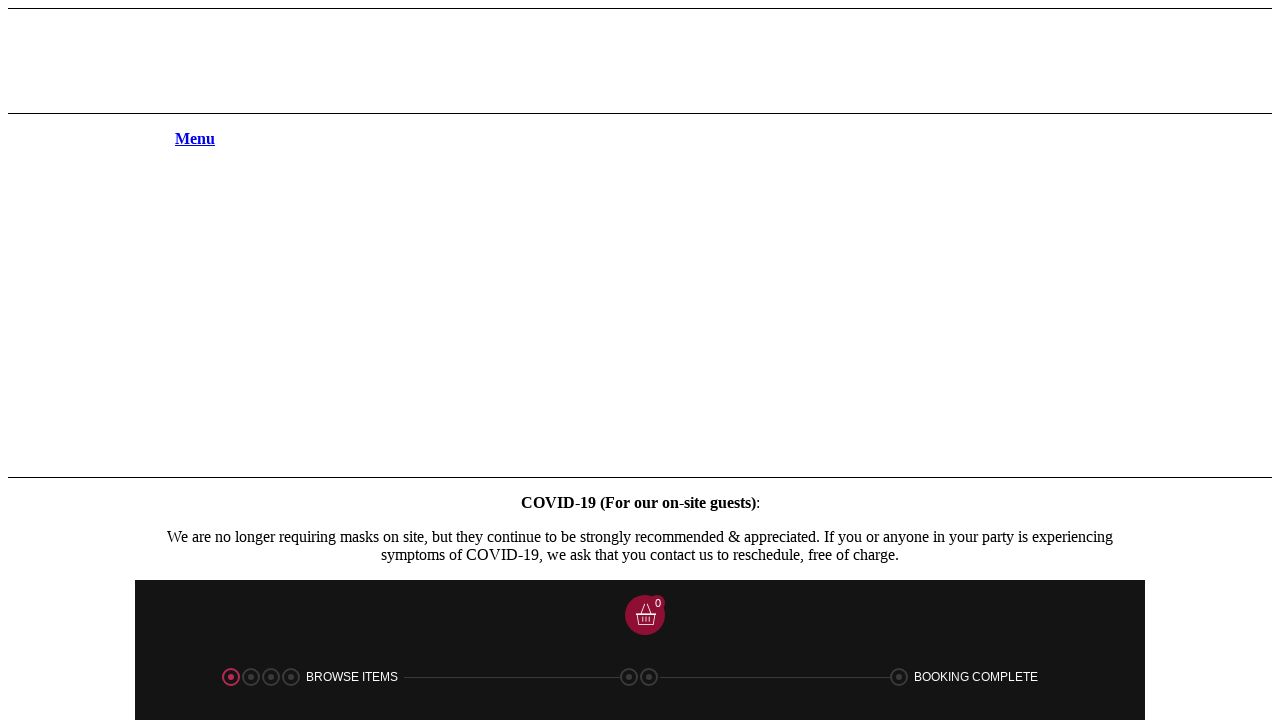

Waited 5 seconds for page to load
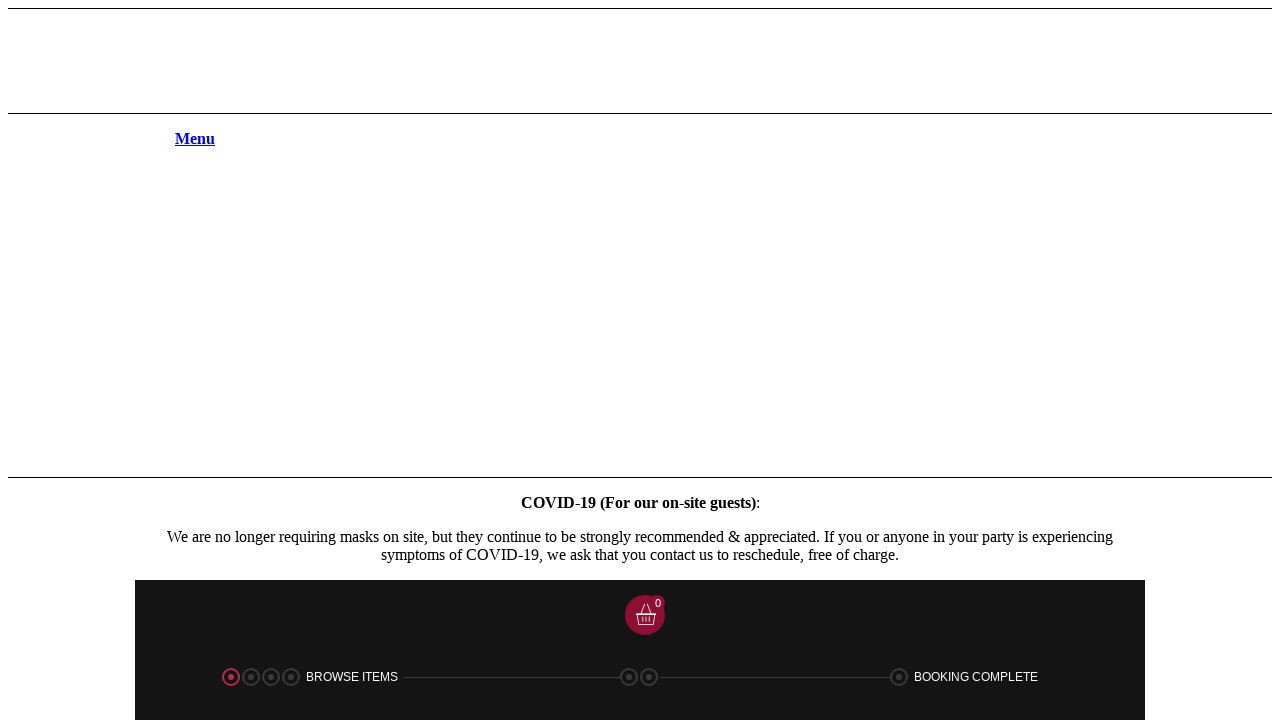

Located the Resova booking iframe
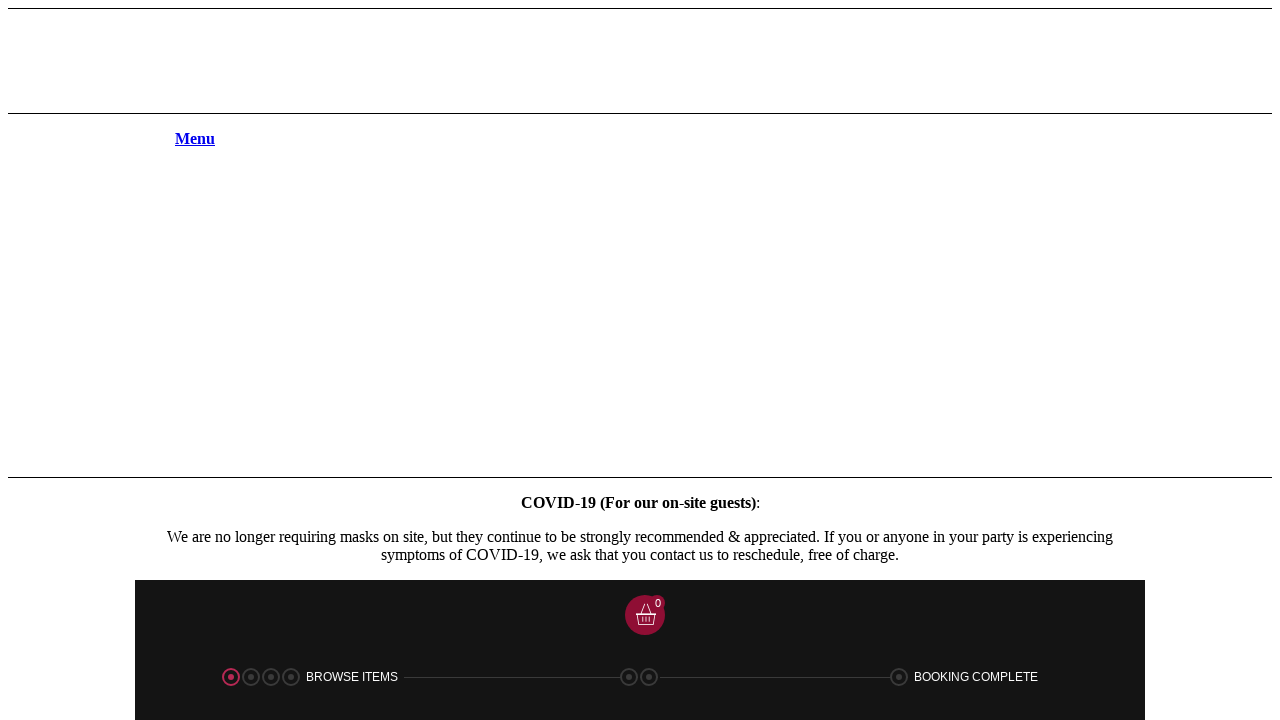

Clicked 'Book now' button in iframe at (990, 360) on #resova-iframe >> internal:control=enter-frame >> internal:text="Book now"i >> n
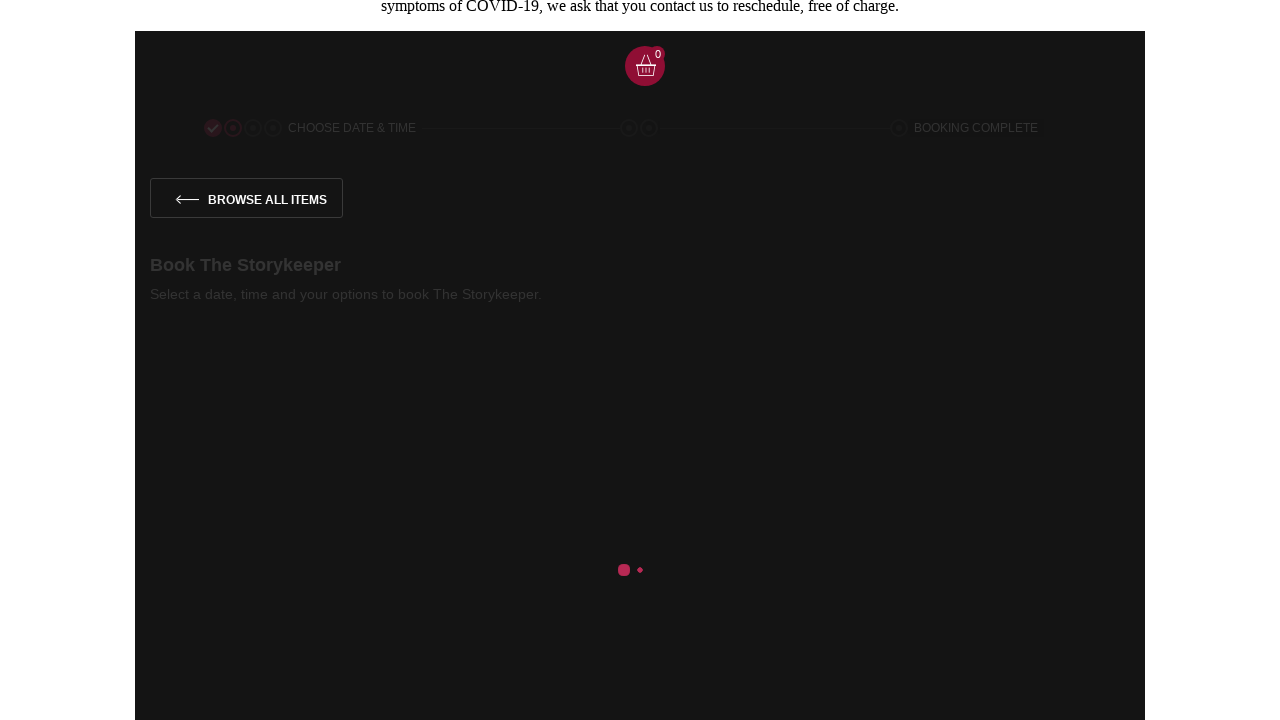

Clicked date filter menu at (636, 360) on #resova-iframe >> internal:control=enter-frame >> .filtersMenuDateSelect
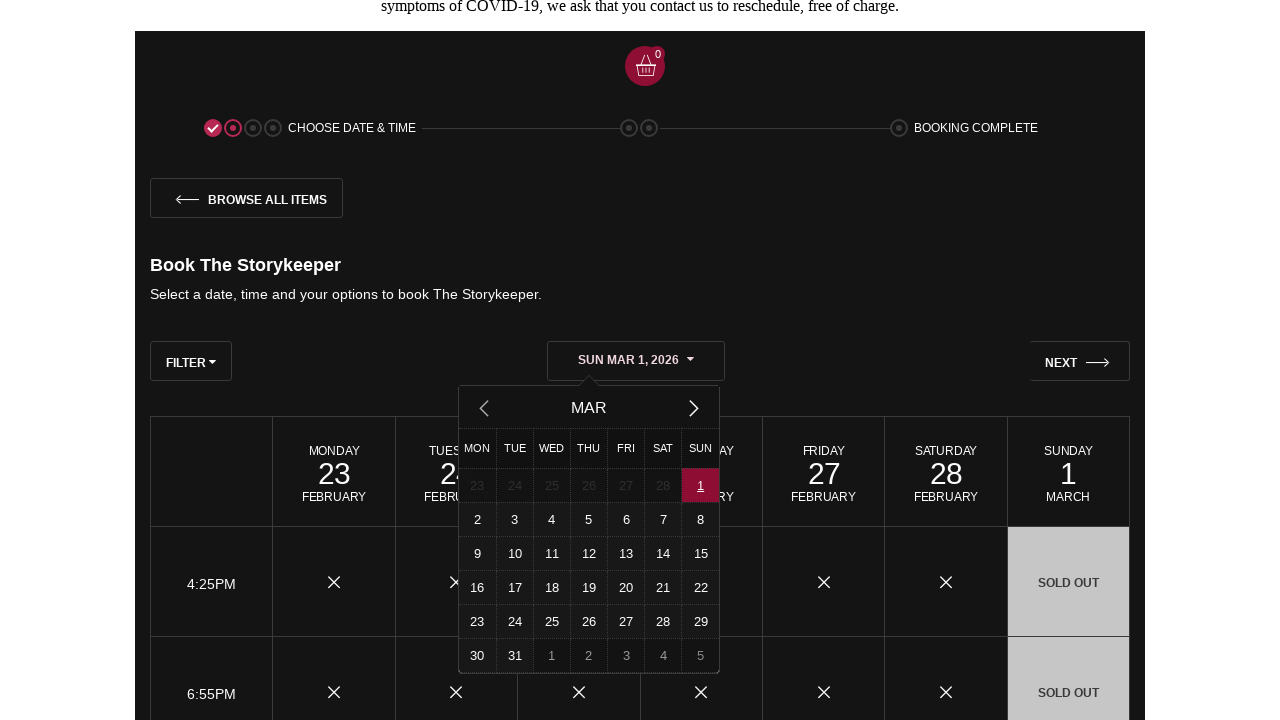

Navigated to next month in calendar at (626, 655) on #resova-iframe >> internal:control=enter-frame >> .nextmonth >> nth=2
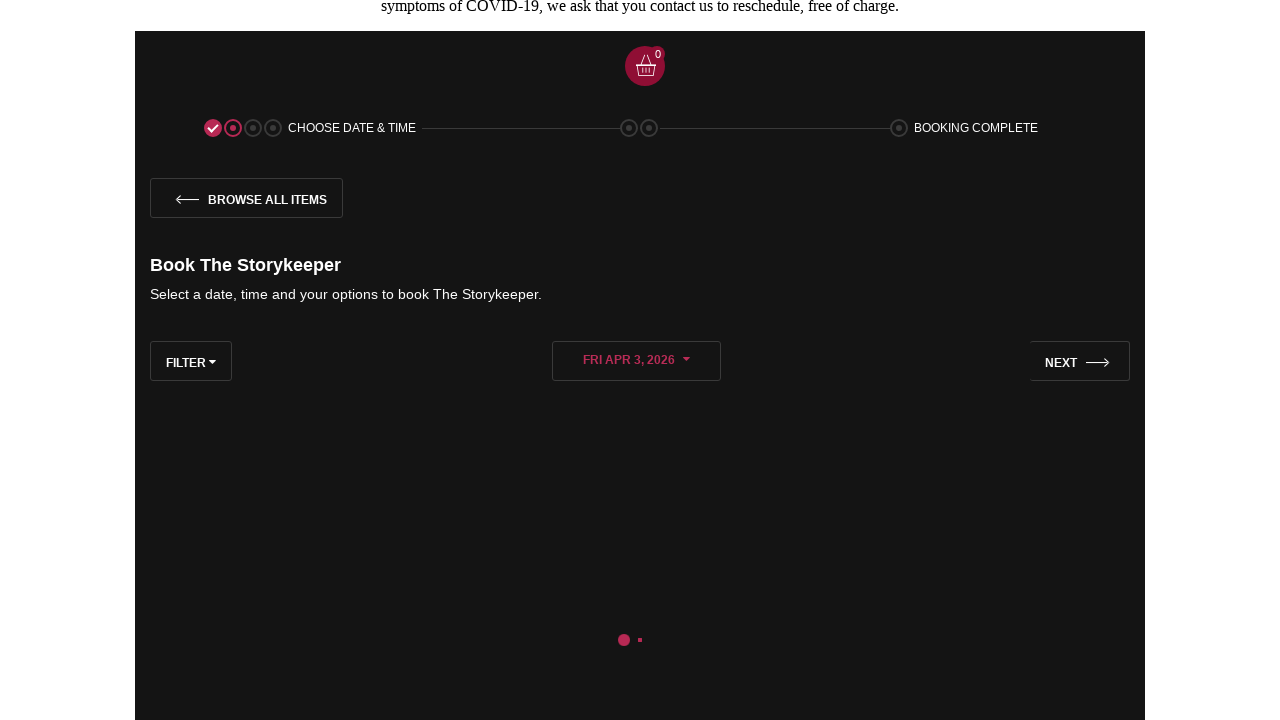

Located calendar element
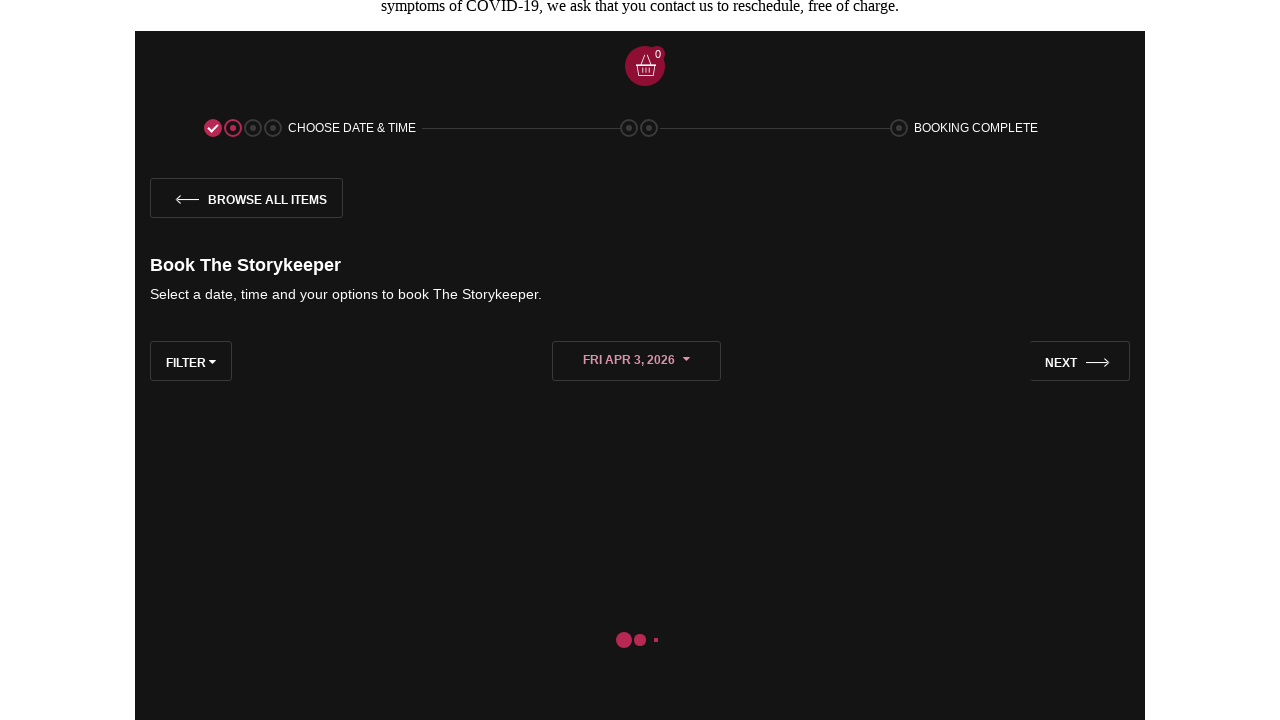

Located third row in calendar table
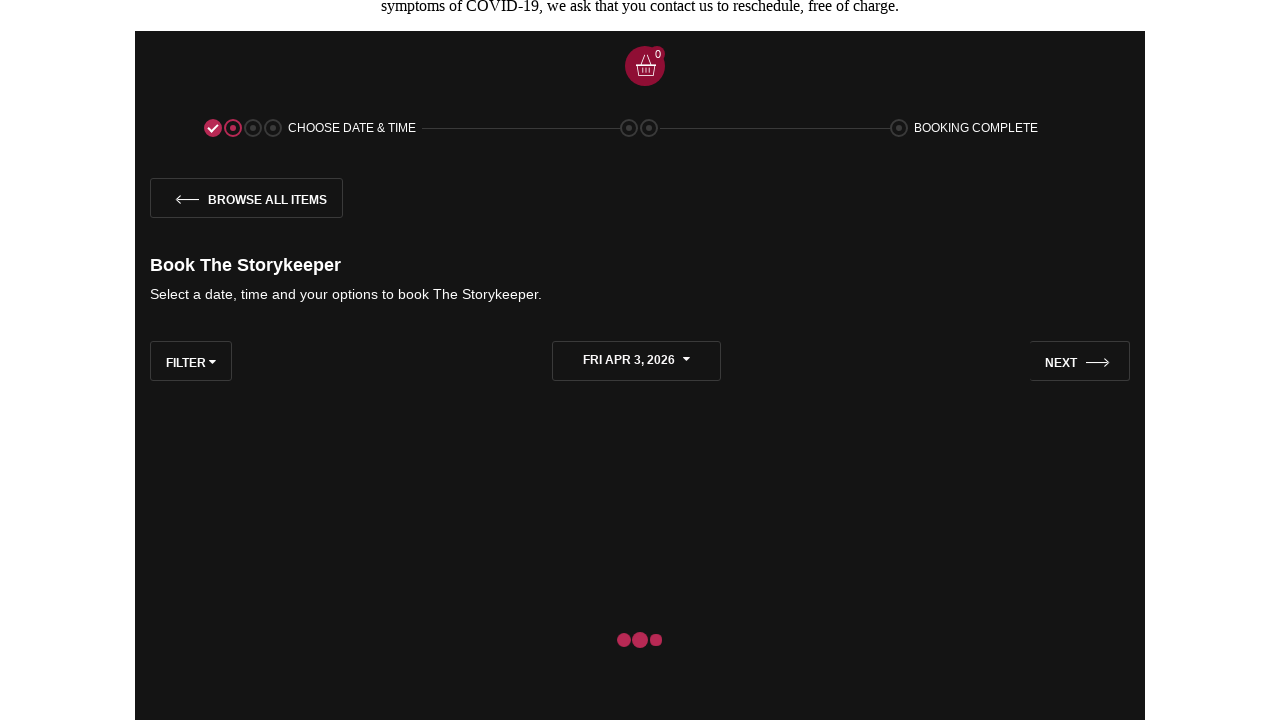

Located sixth cell in calendar row
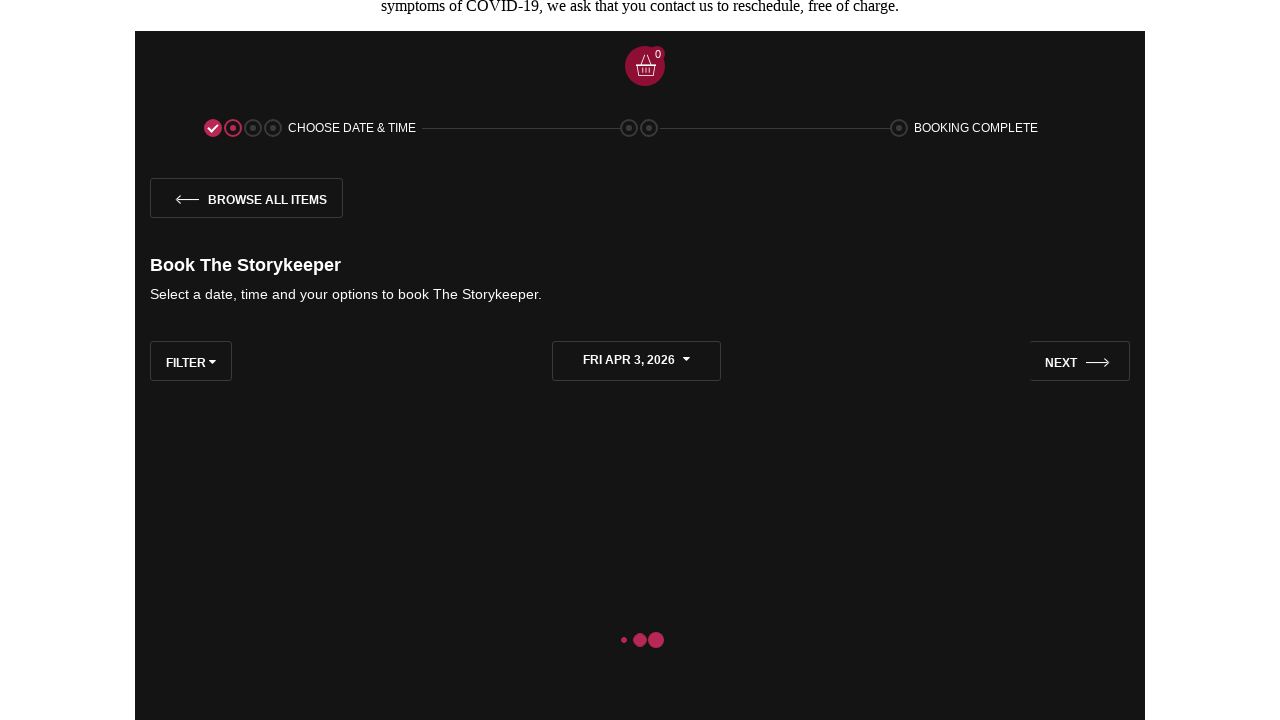

Selected date from calendar (row 3, column 6) at (824, 361) on #resova-iframe >> internal:control=enter-frame >> .resovaCalendarTimeSlotsOnly >
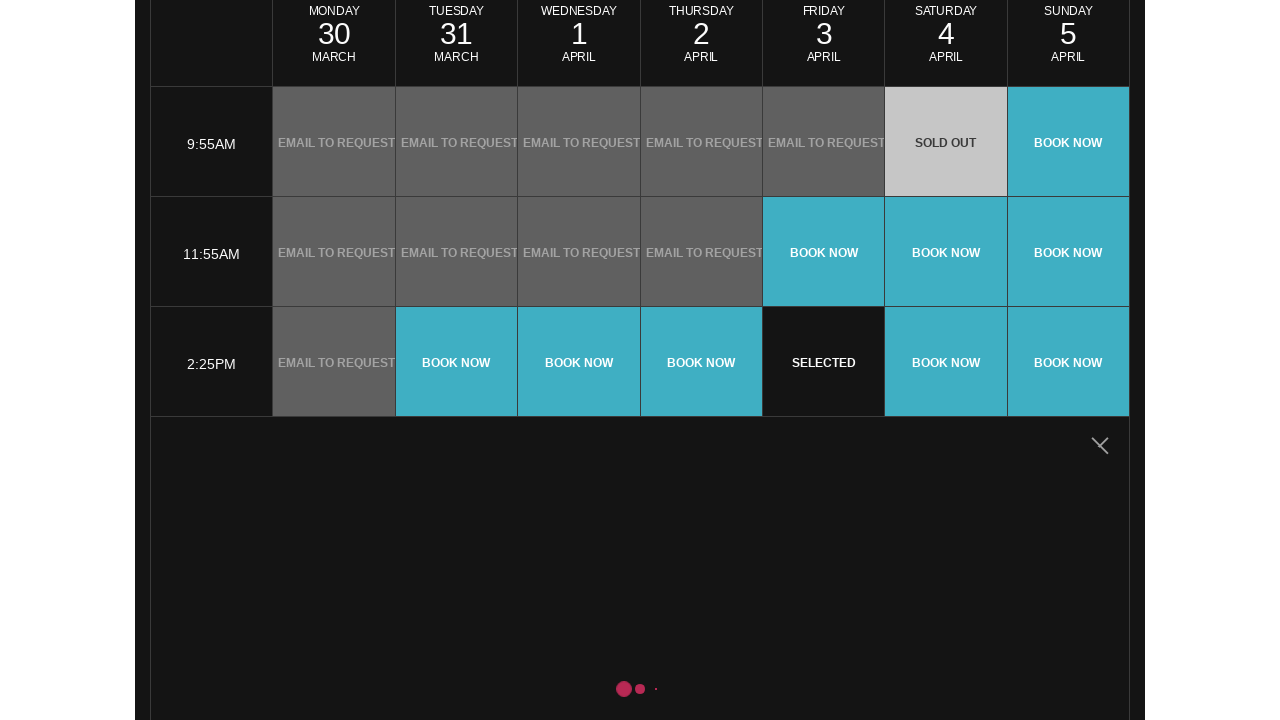

Clicked Continue button to proceed to next step at (959, 360) on #resova-iframe >> internal:control=enter-frame >> internal:text="Continue"i
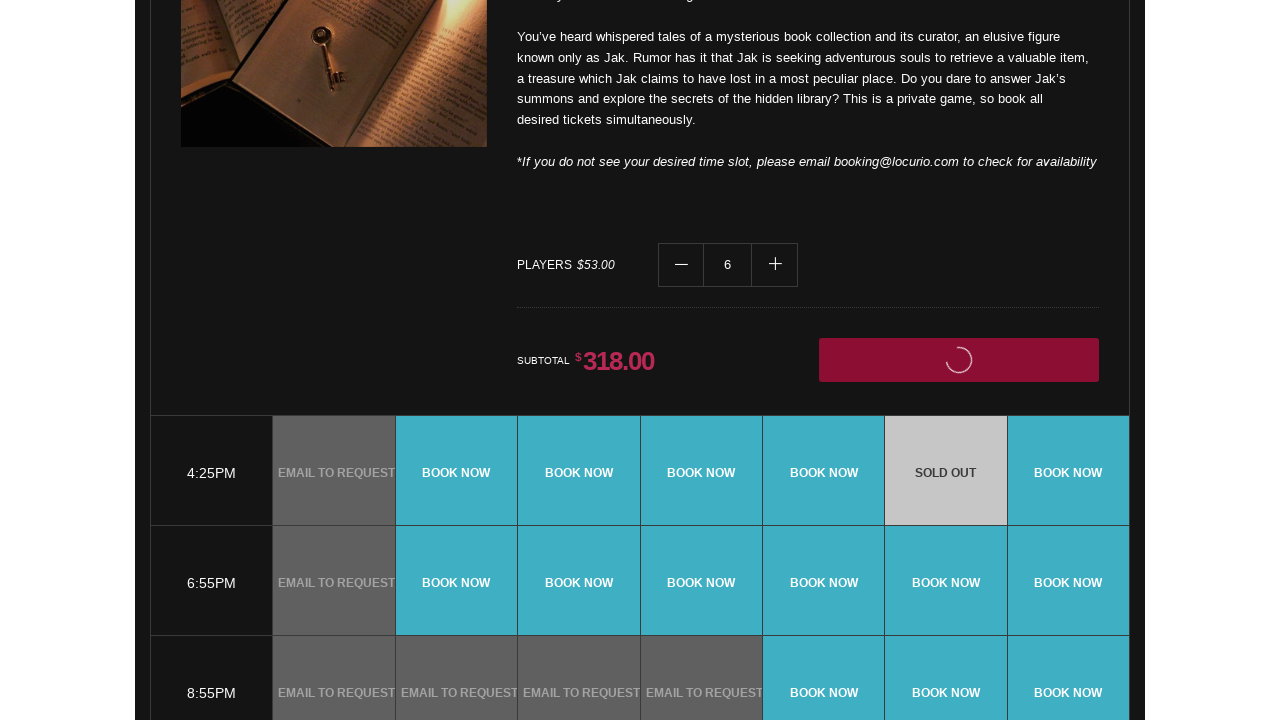

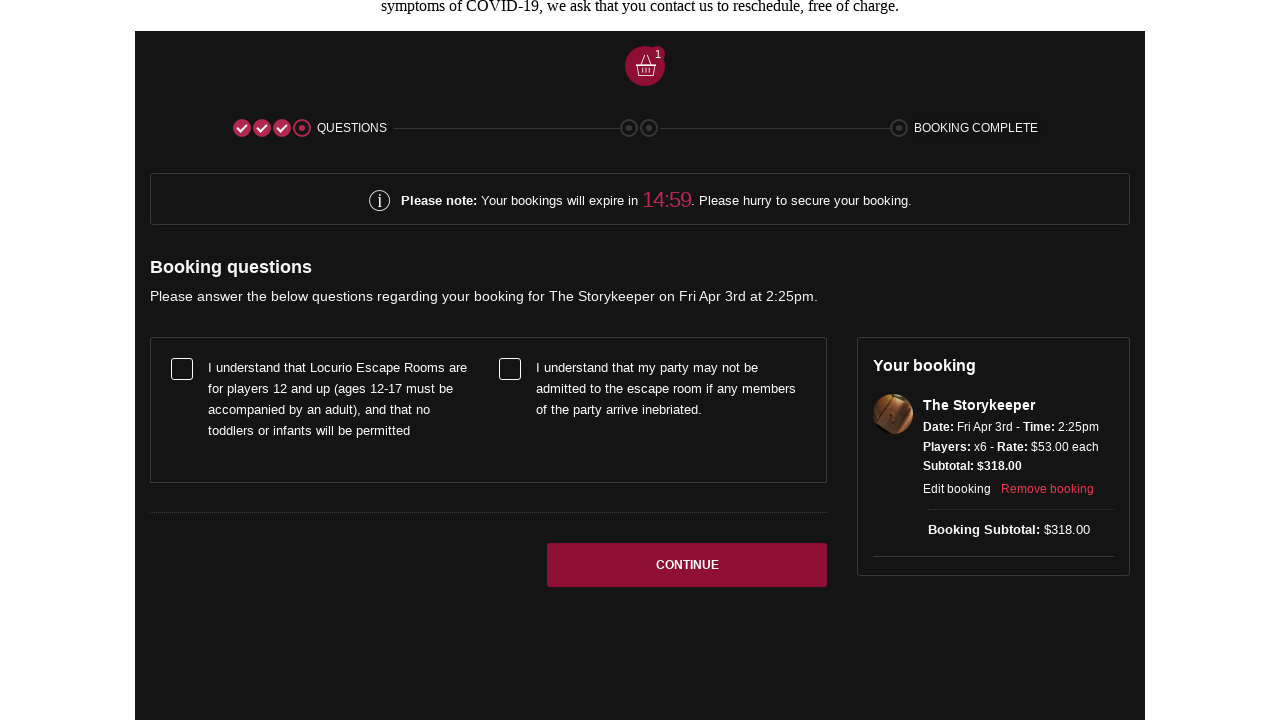